Tests browser window manipulation by maximizing and then minimizing the browser window on Flipkart's homepage

Starting URL: https://www.flipkart.com/

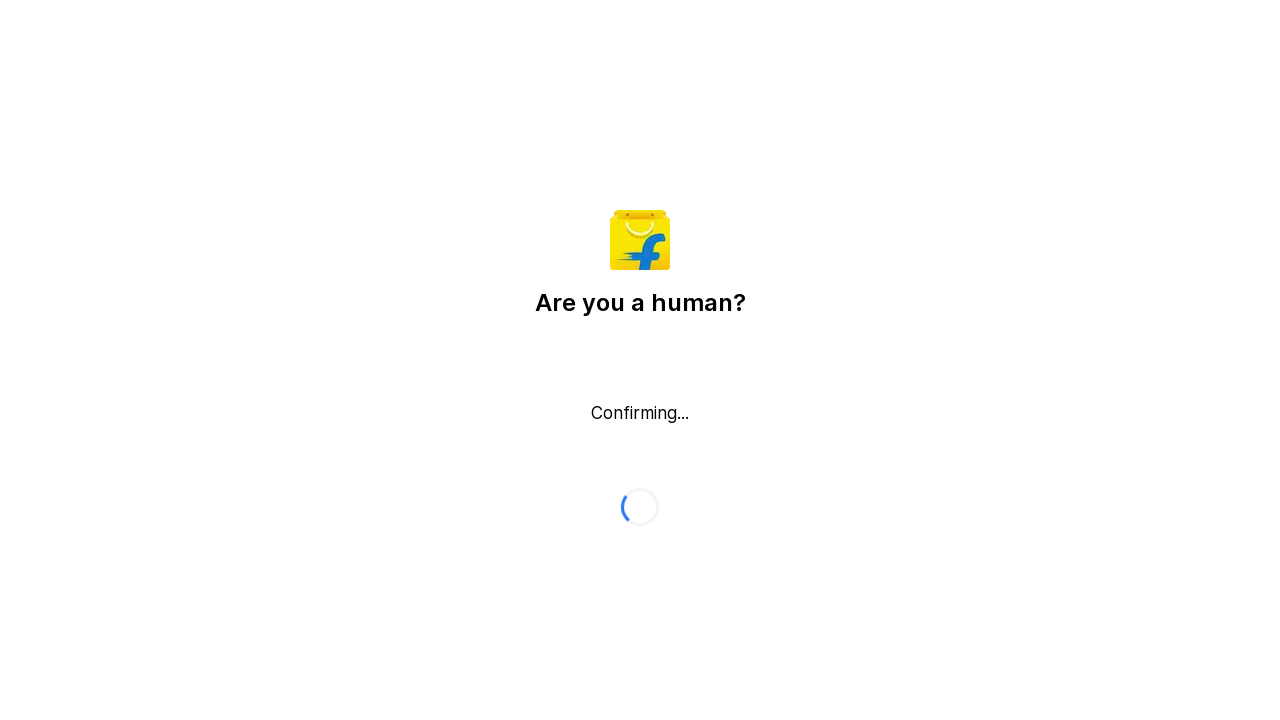

Maximized browser window to 1920x1080 viewport
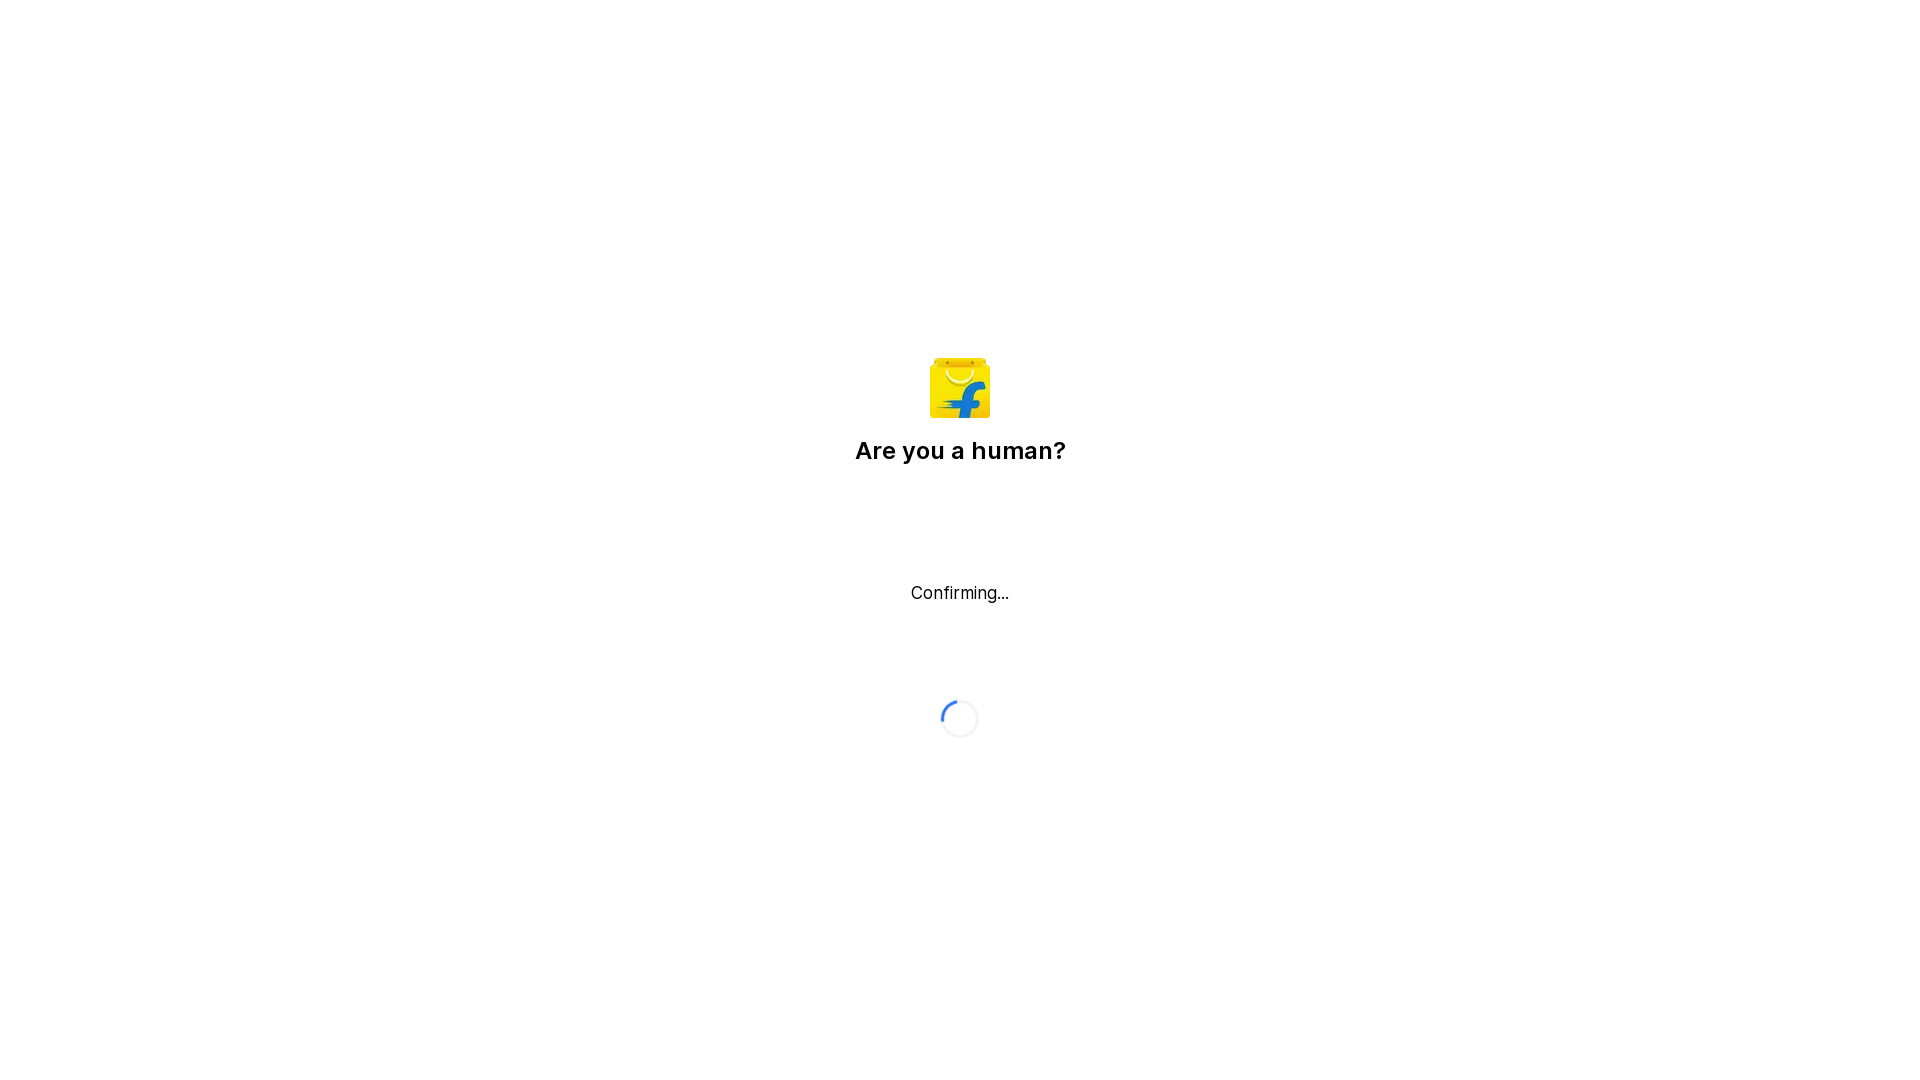

Waited for 1 second
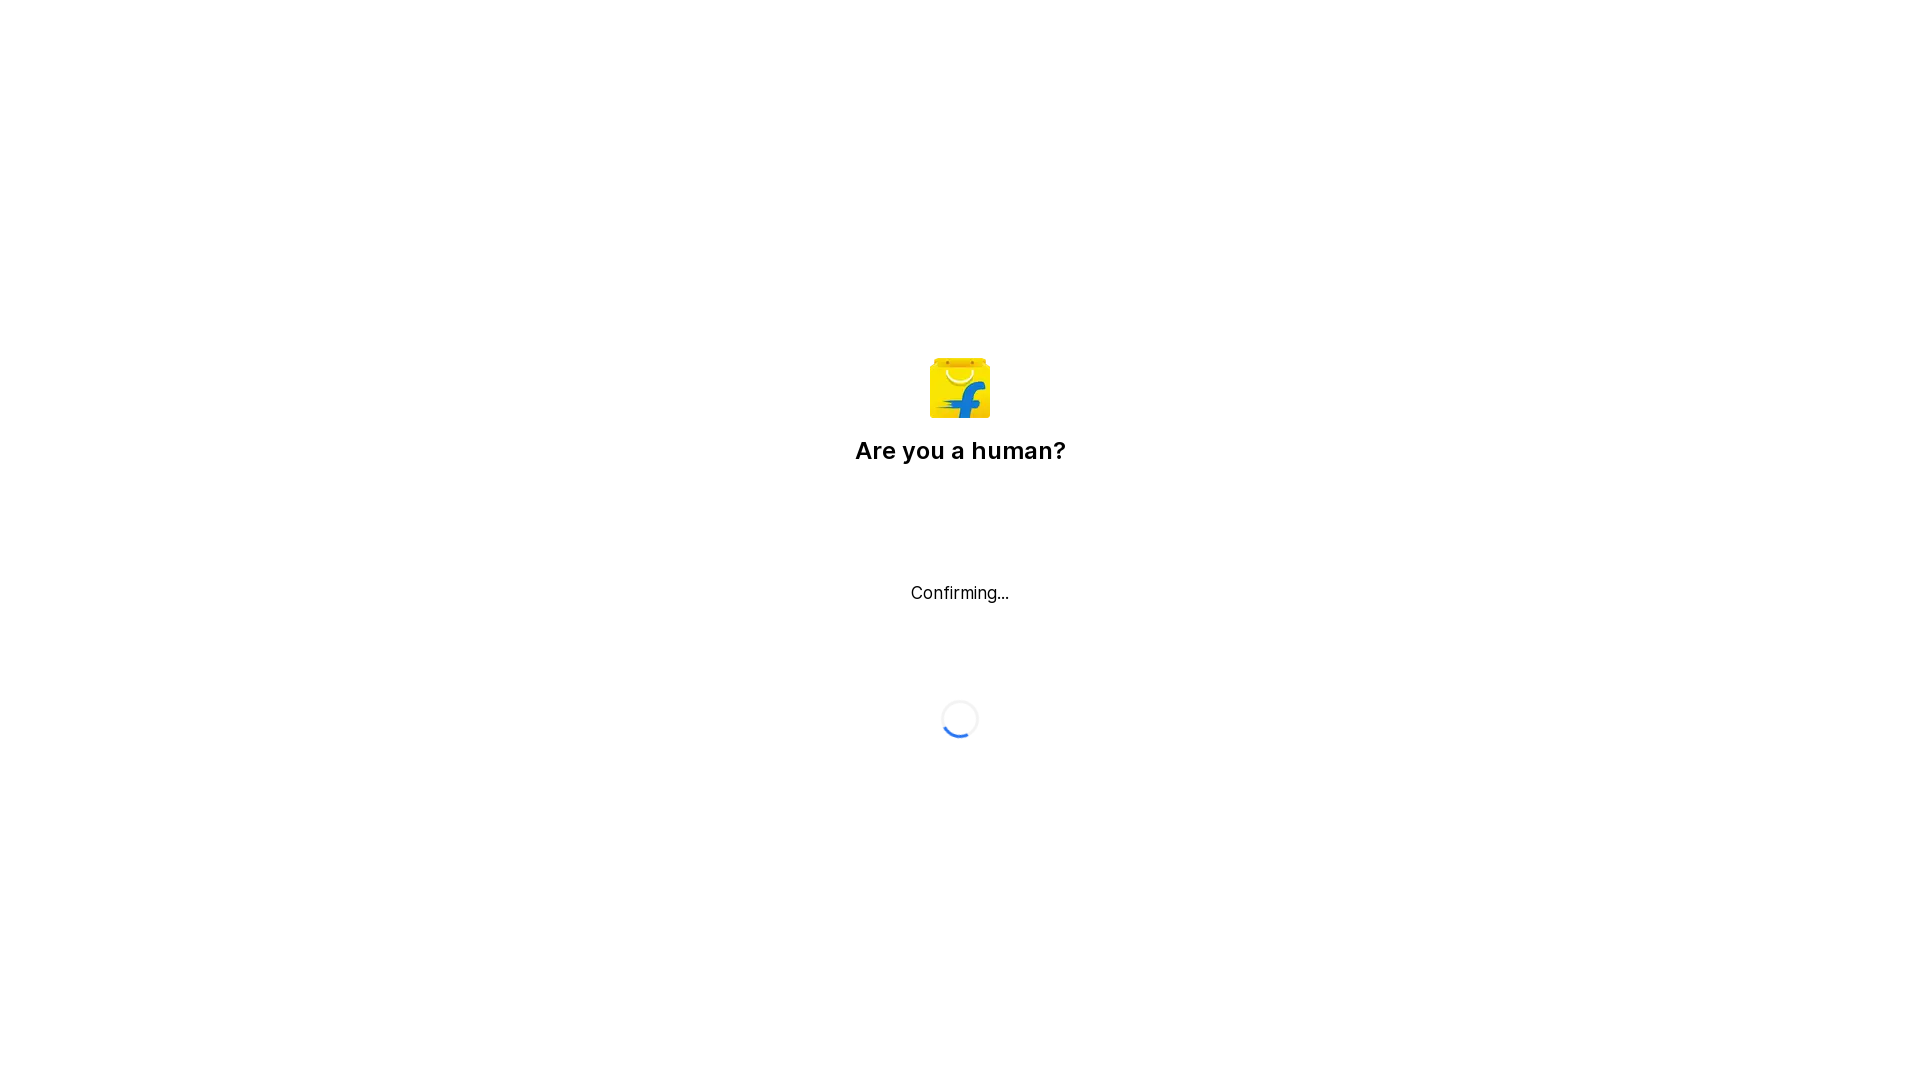

Minimized browser window by resizing viewport to 800x600
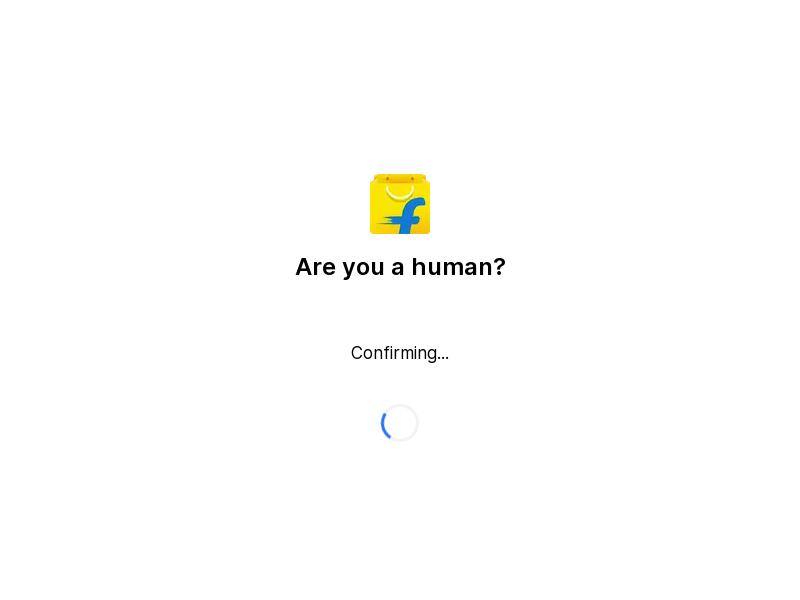

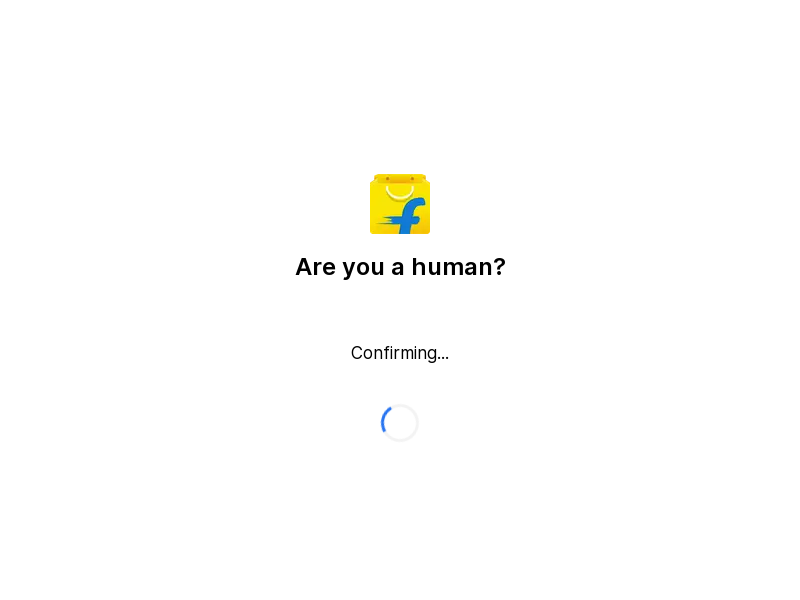